Tests scrolling functionality of both window and table elements, then verifies that the sum of values in a table column matches the displayed total

Starting URL: https://rahulshettyacademy.com/AutomationPractice/

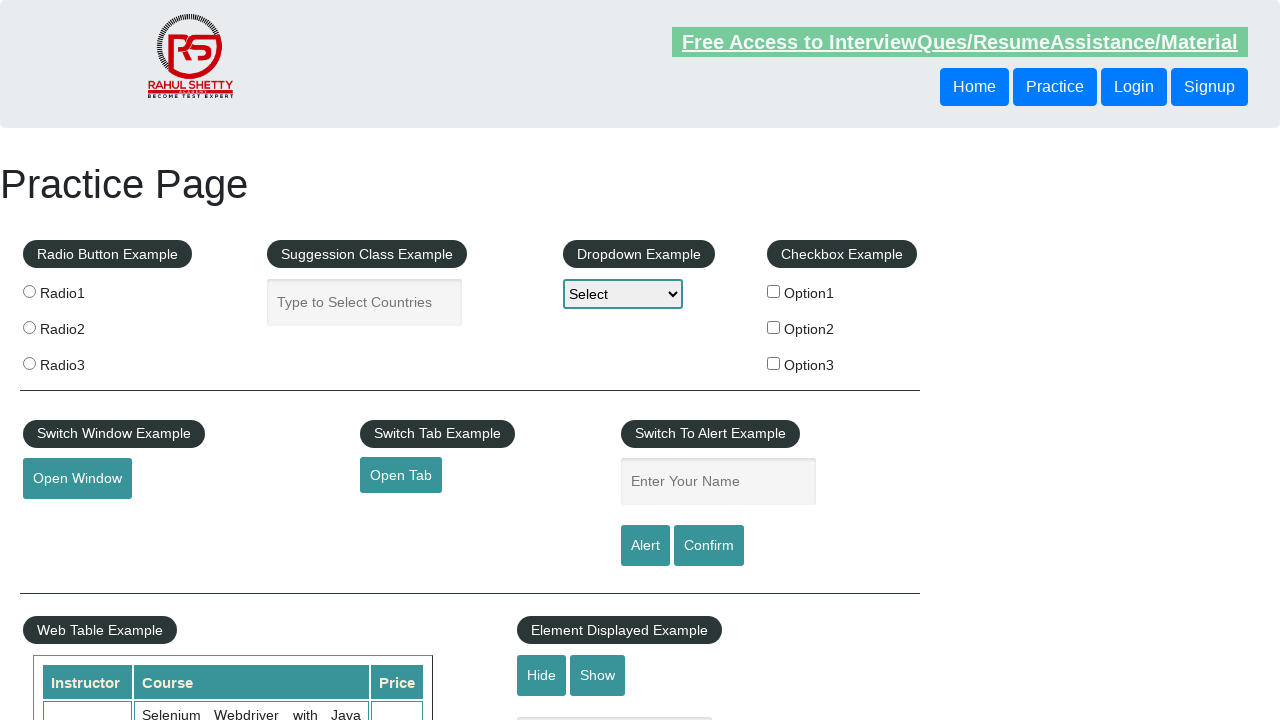

Navigated to AutomationPractice page
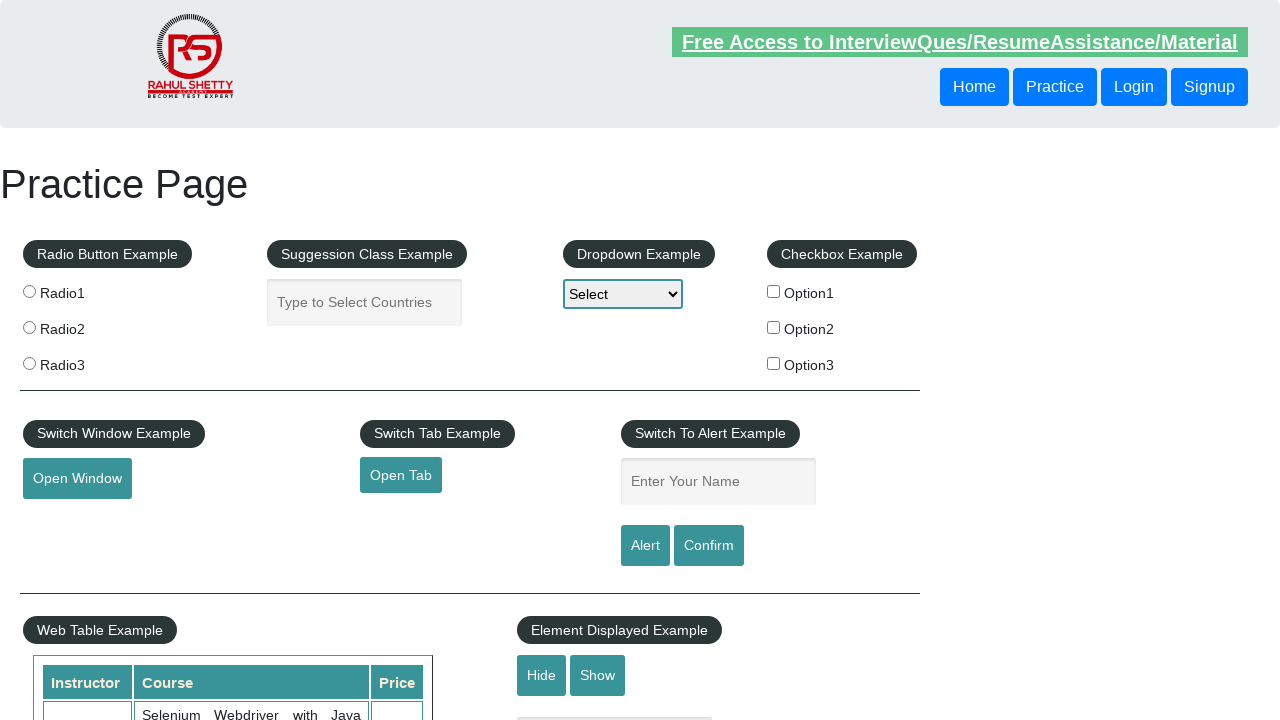

Scrolled window down by 700 pixels
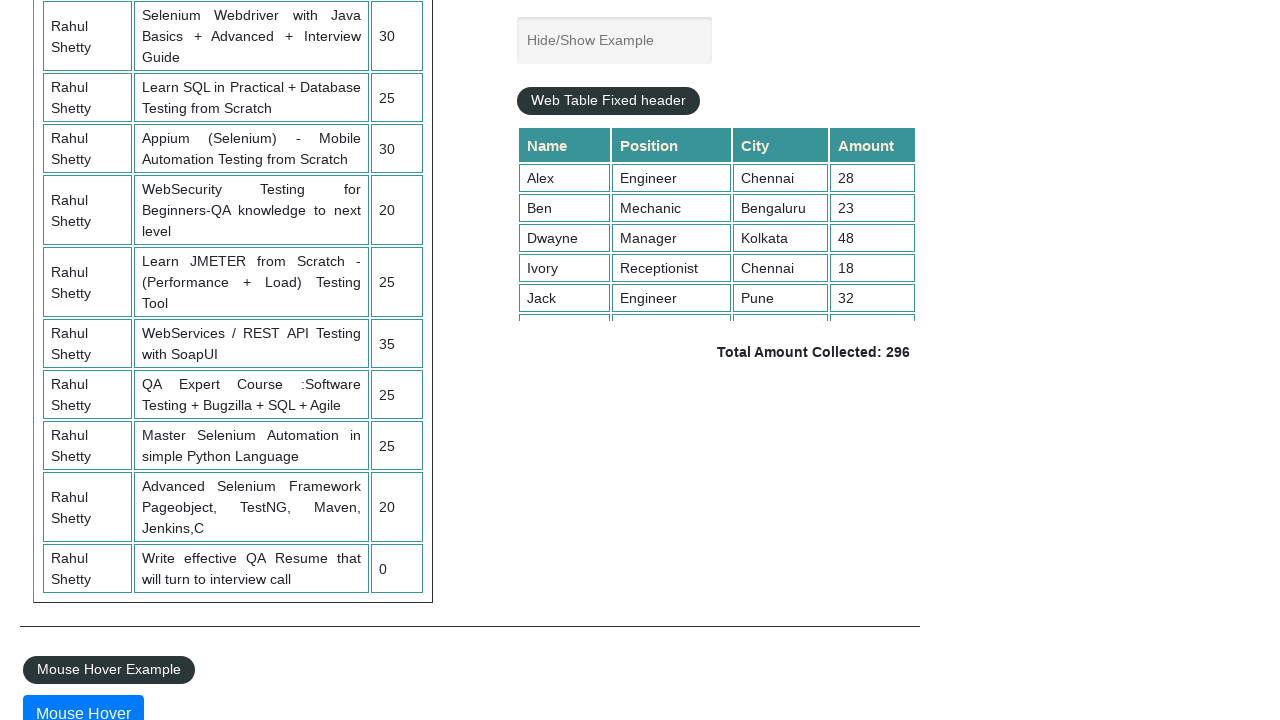

Scrolled table element down by 500 pixels
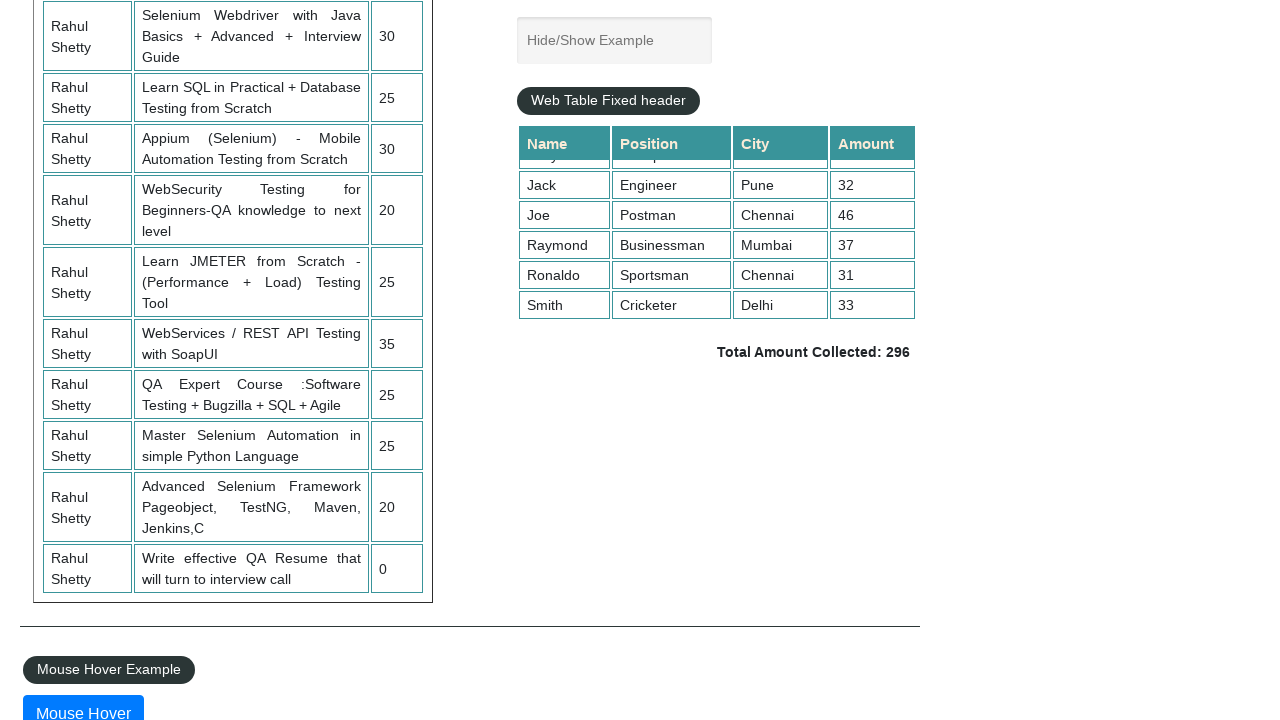

Retrieved all values from table column 4: 9 values found
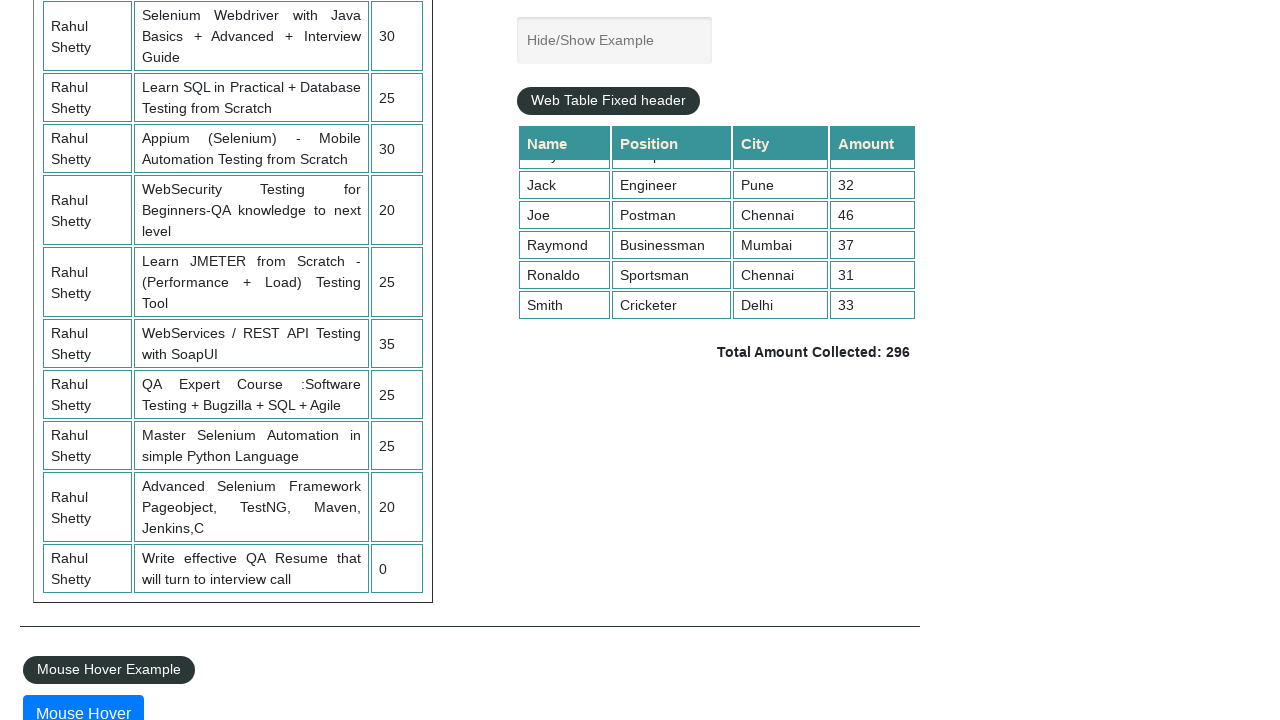

Calculated sum of table values: 296
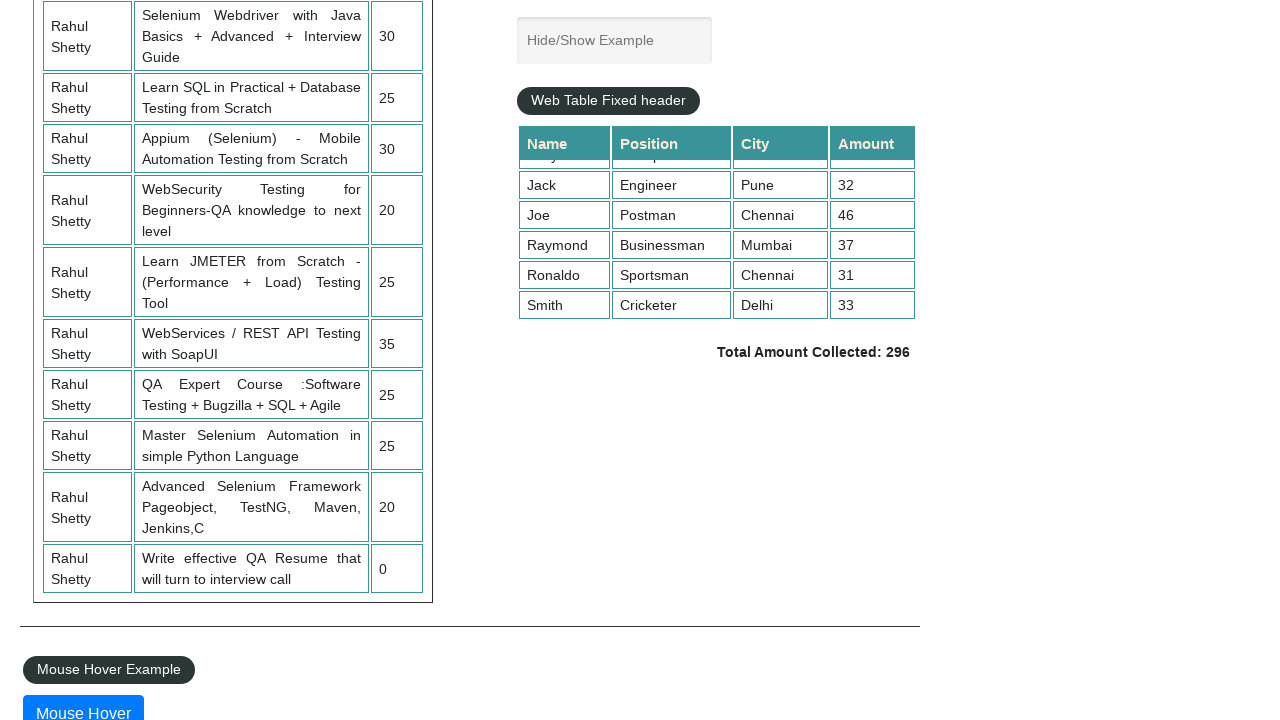

Retrieved total amount text: ' Total Amount Collected: 296 '
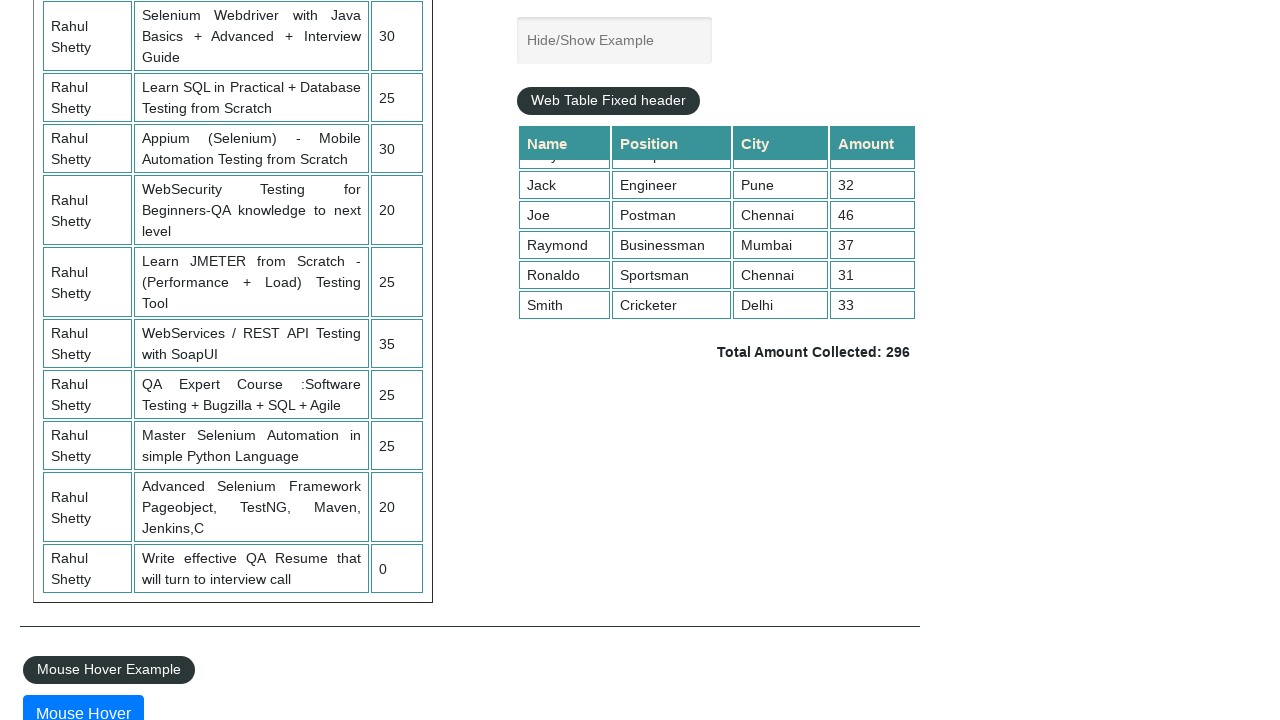

Extracted expected total from text: 296
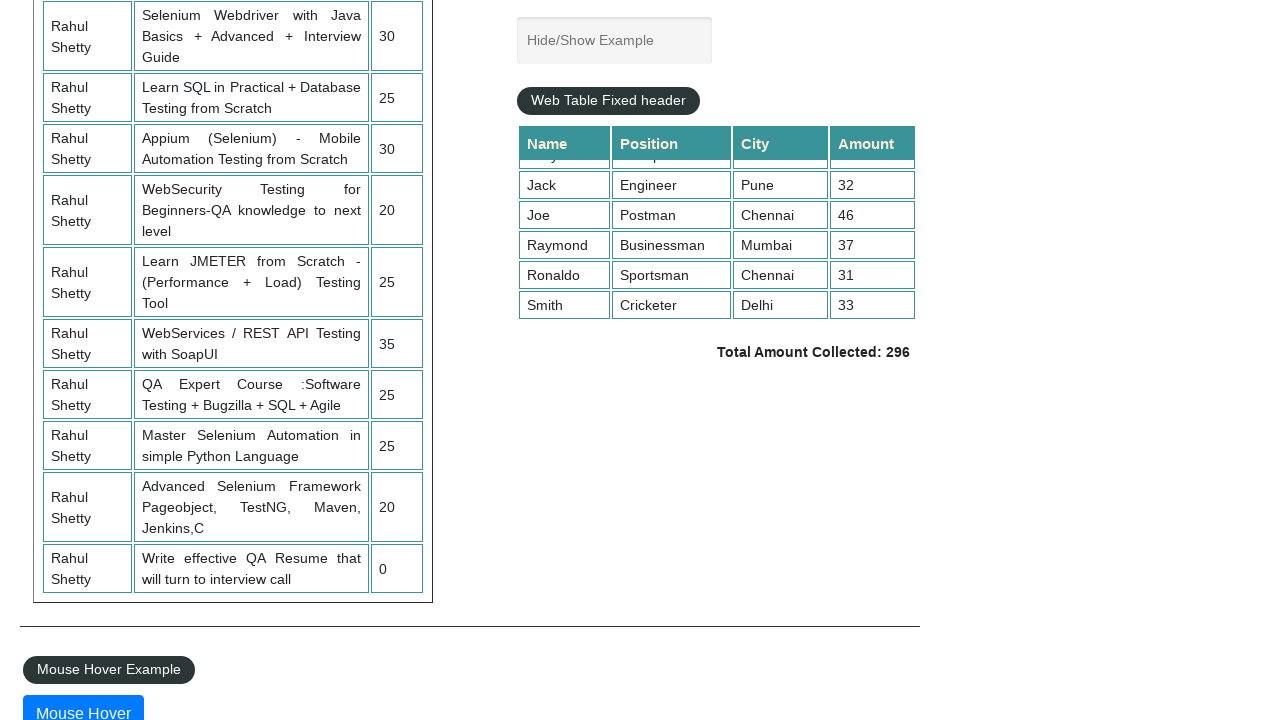

Verified that calculated sum (296) matches displayed total (296)
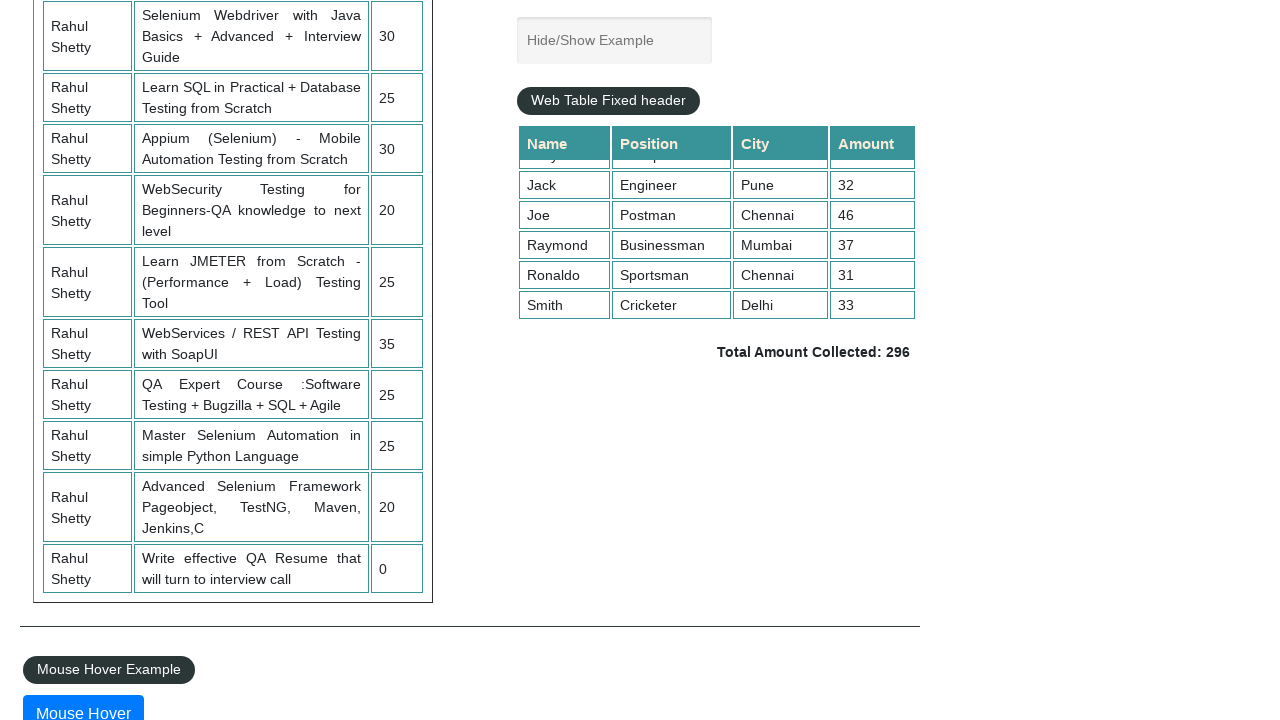

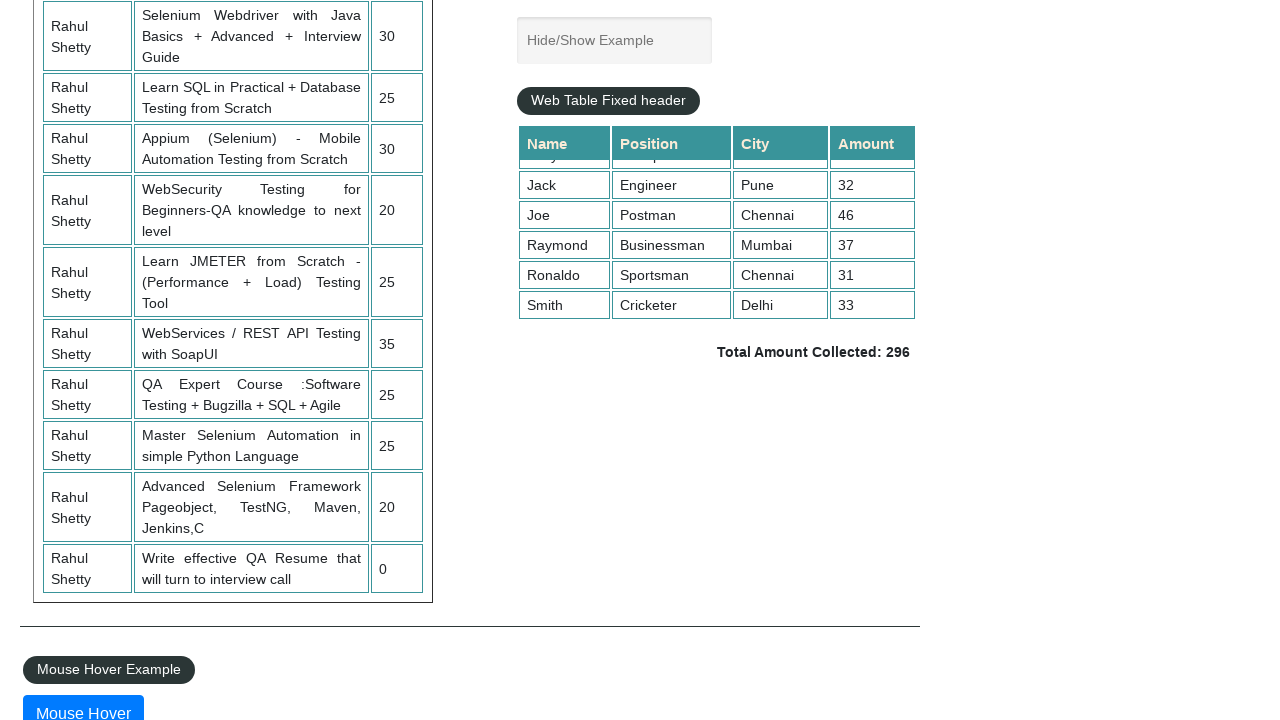